Fills out a practice automation form with personal details including name, email, gender, mobile number, date of birth, subjects, hobbies, address, state and city, then submits the form.

Starting URL: https://demoqa.com/automation-practice-form

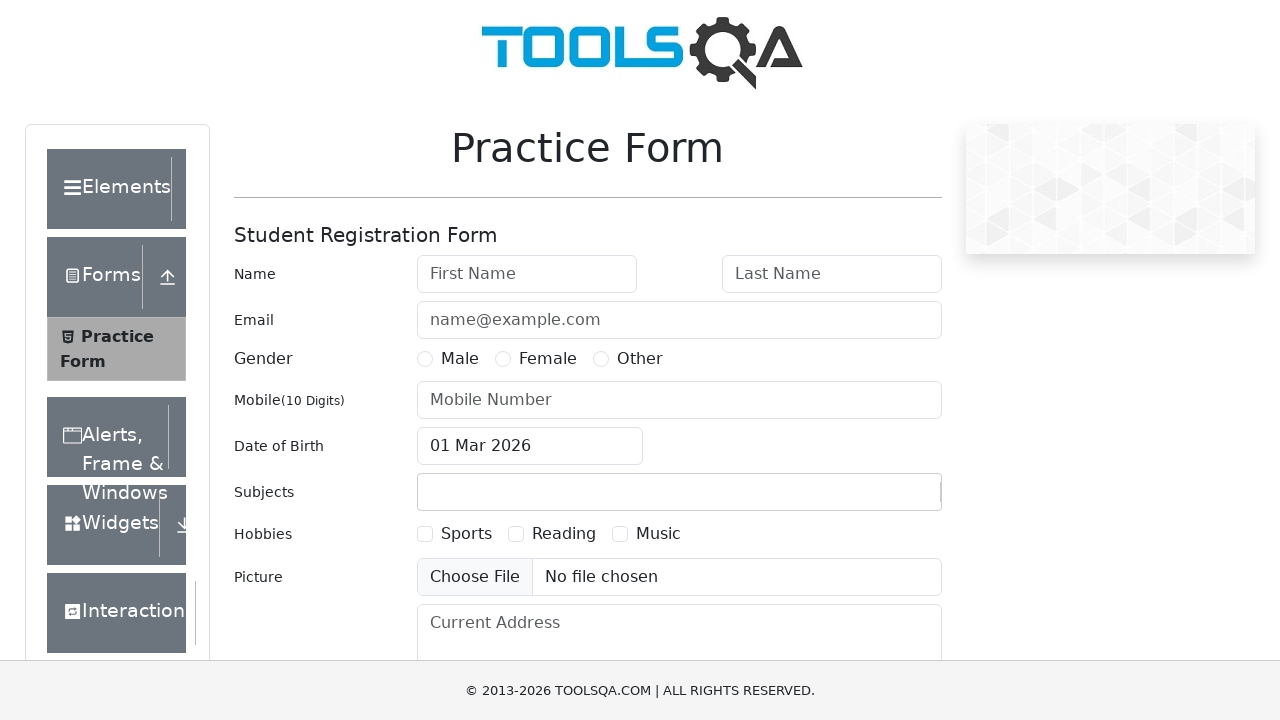

Filled first name field with 'Aleh' on #firstName
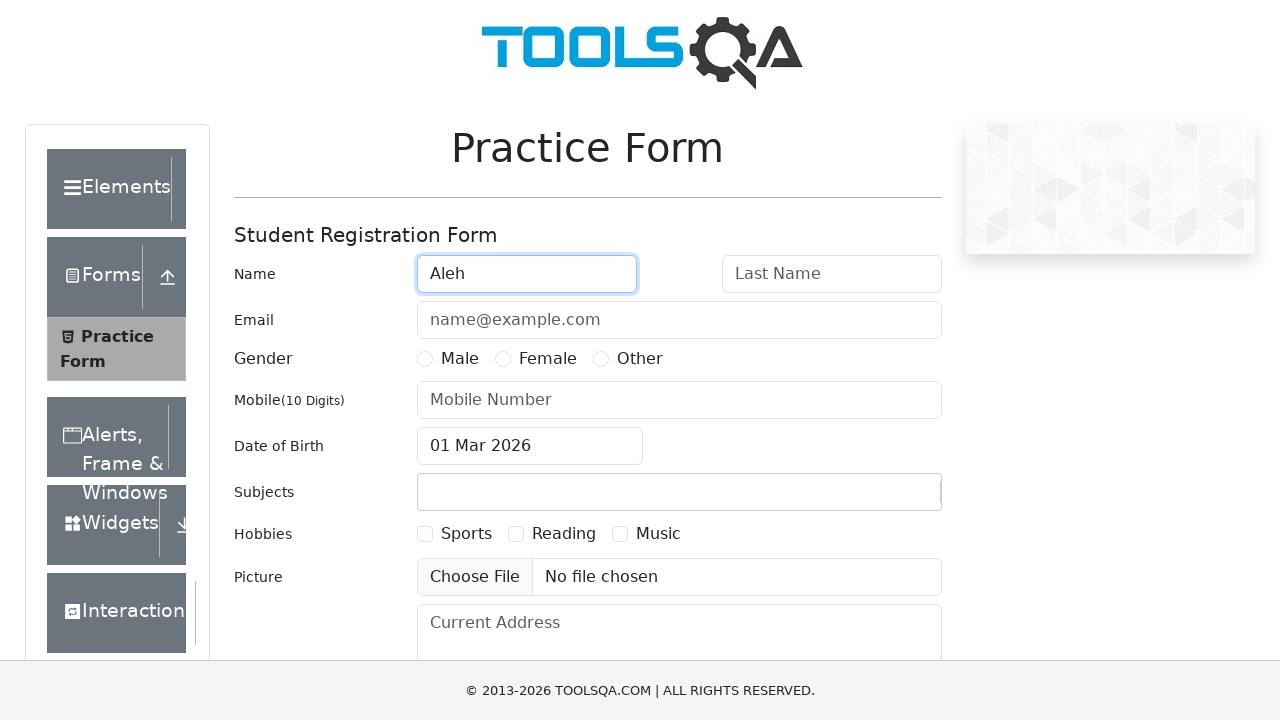

Filled last name field with 'Karpuk' on #lastName
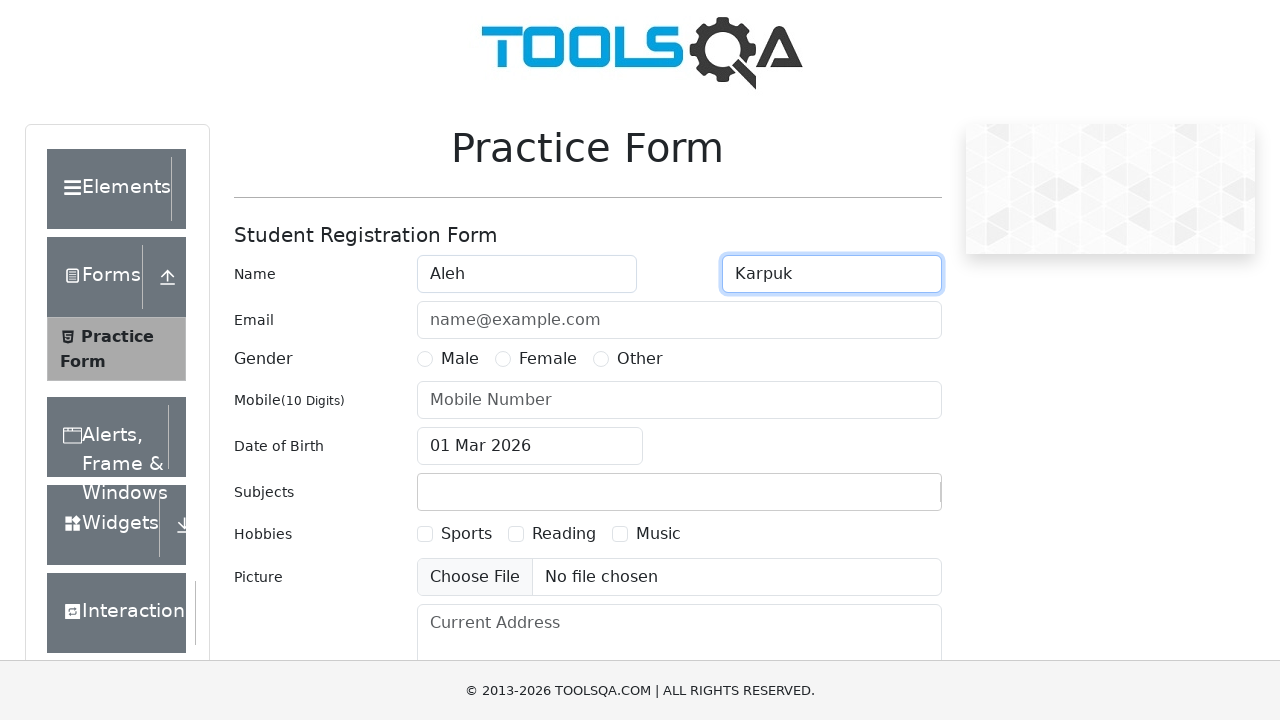

Filled email field with 'okarpuk@example.com' on #userEmail
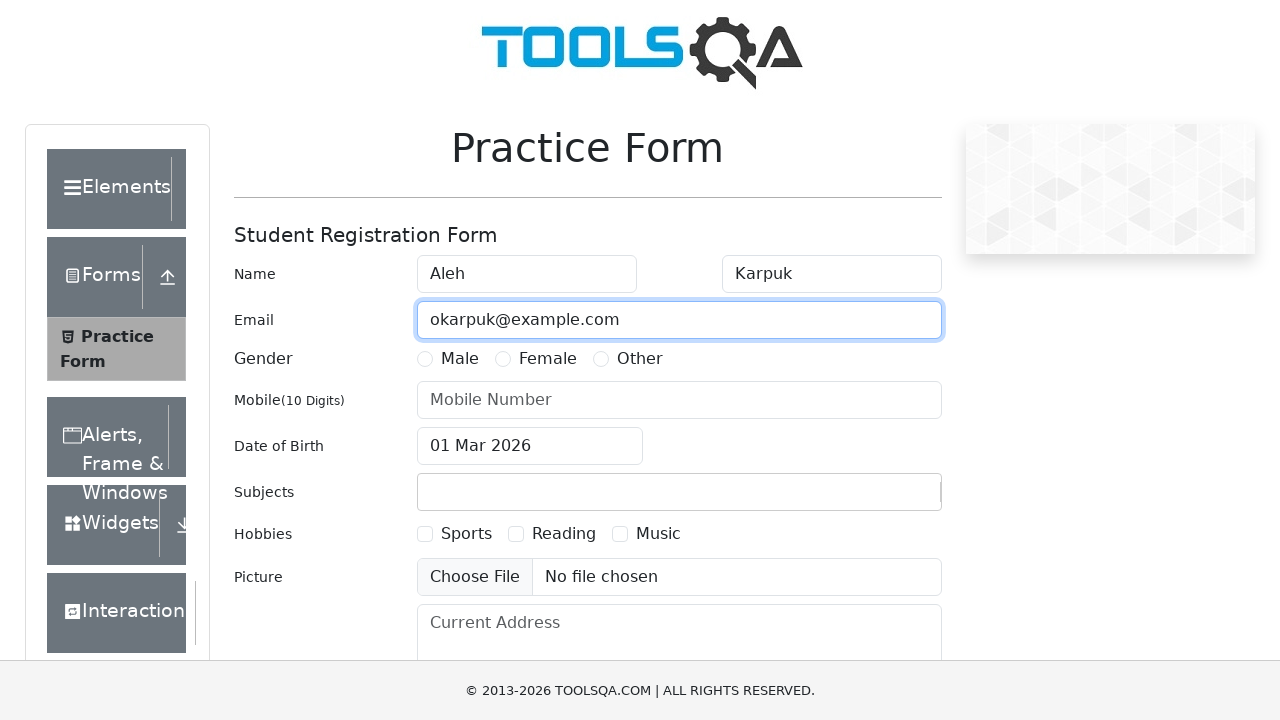

Selected male gender option at (460, 359) on label[for="gender-radio-1"]
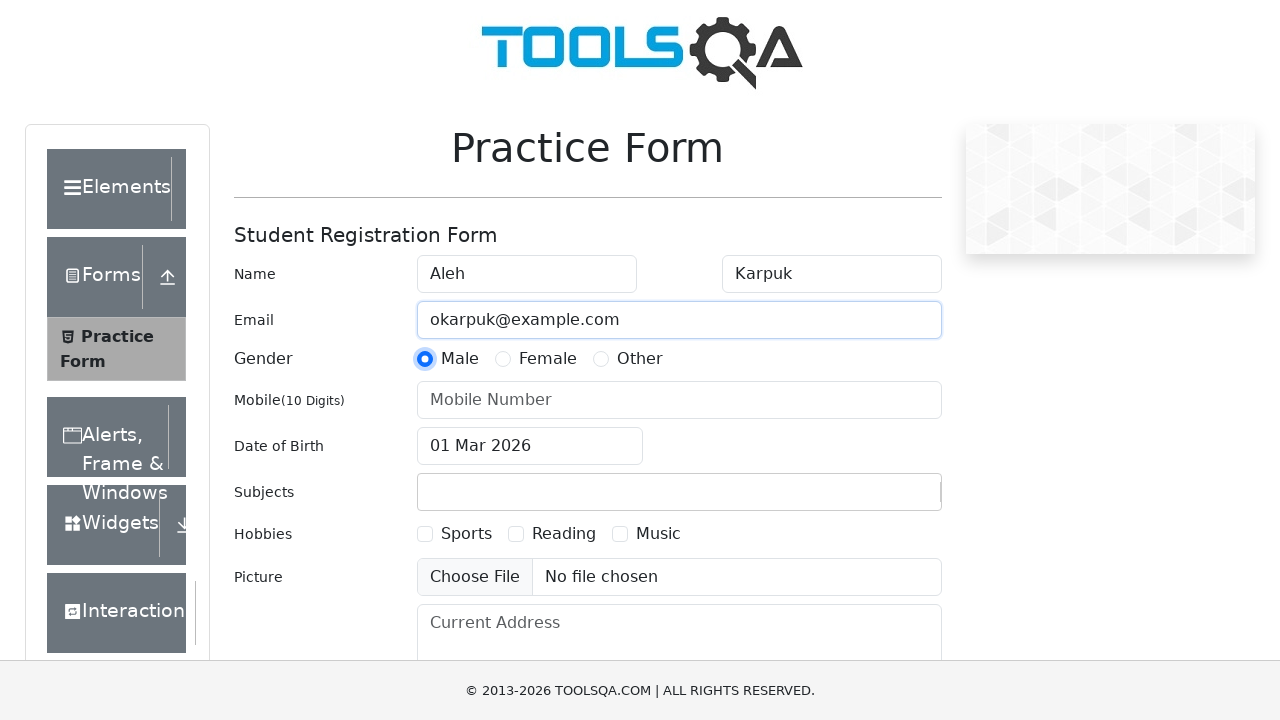

Filled mobile number field with '1234567890' on #userNumber
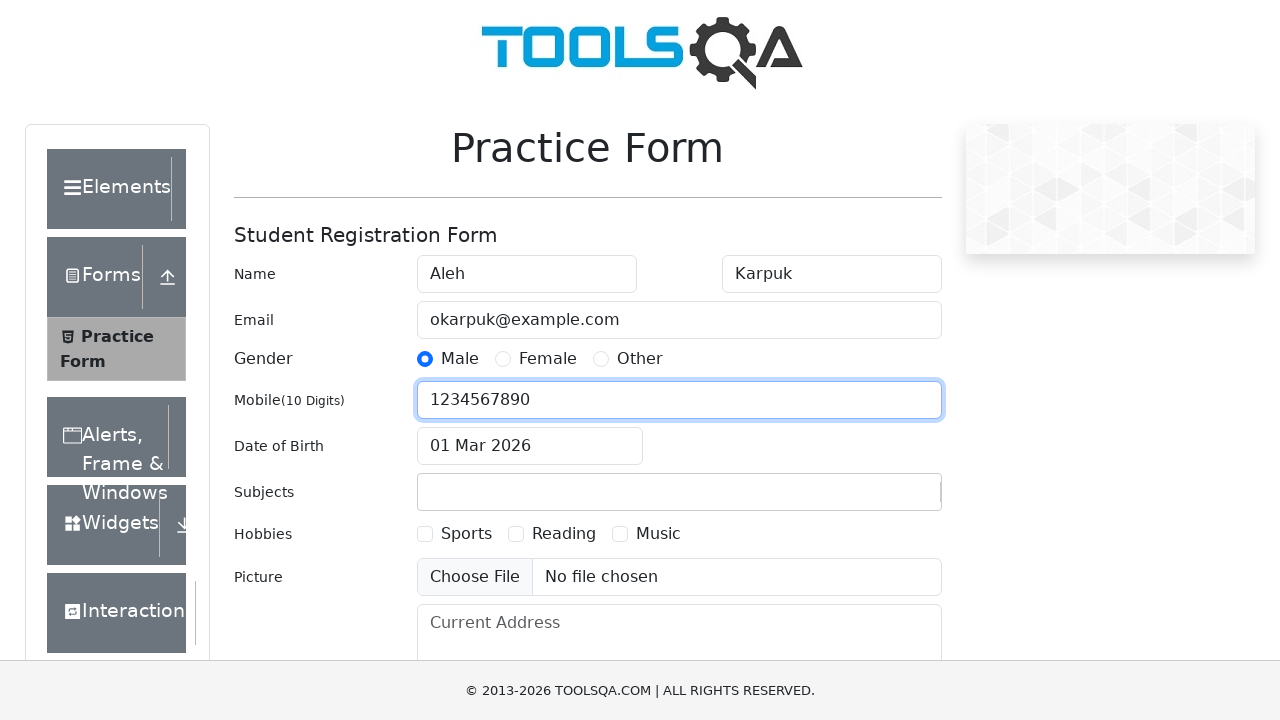

Clicked date of birth field to open calendar at (530, 446) on #dateOfBirthInput
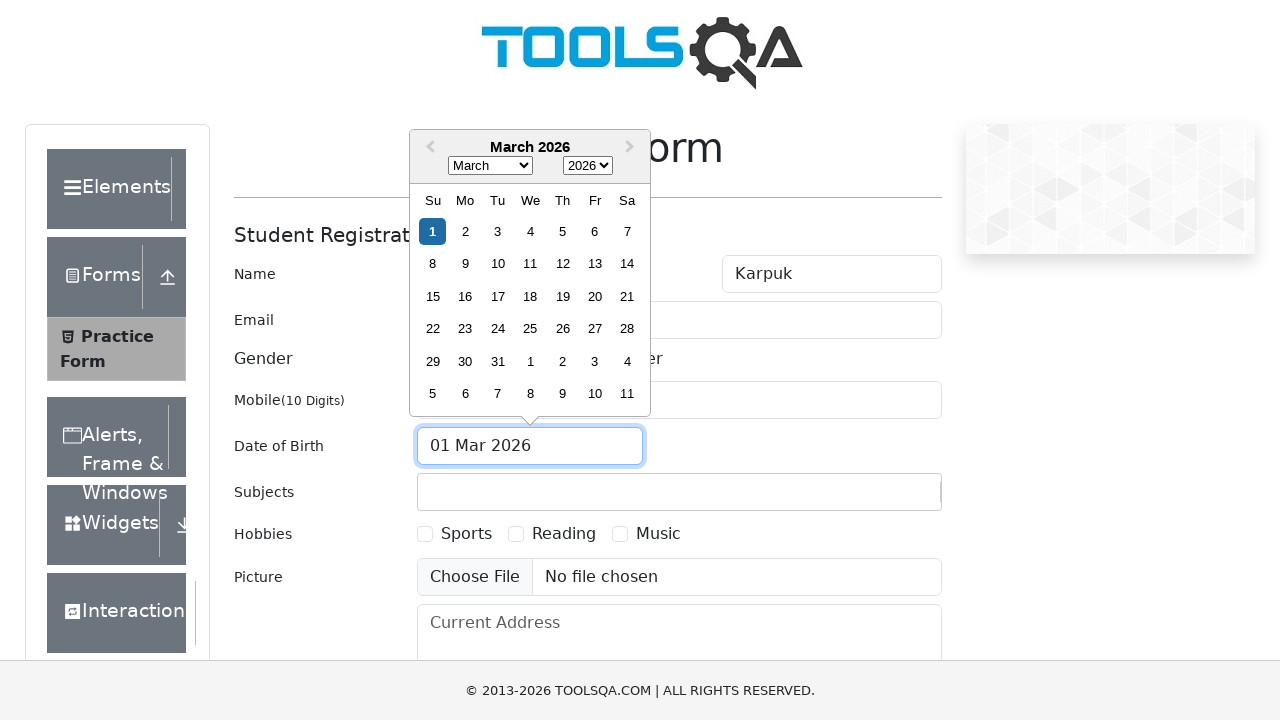

Selected May as the month on .react-datepicker__month-select
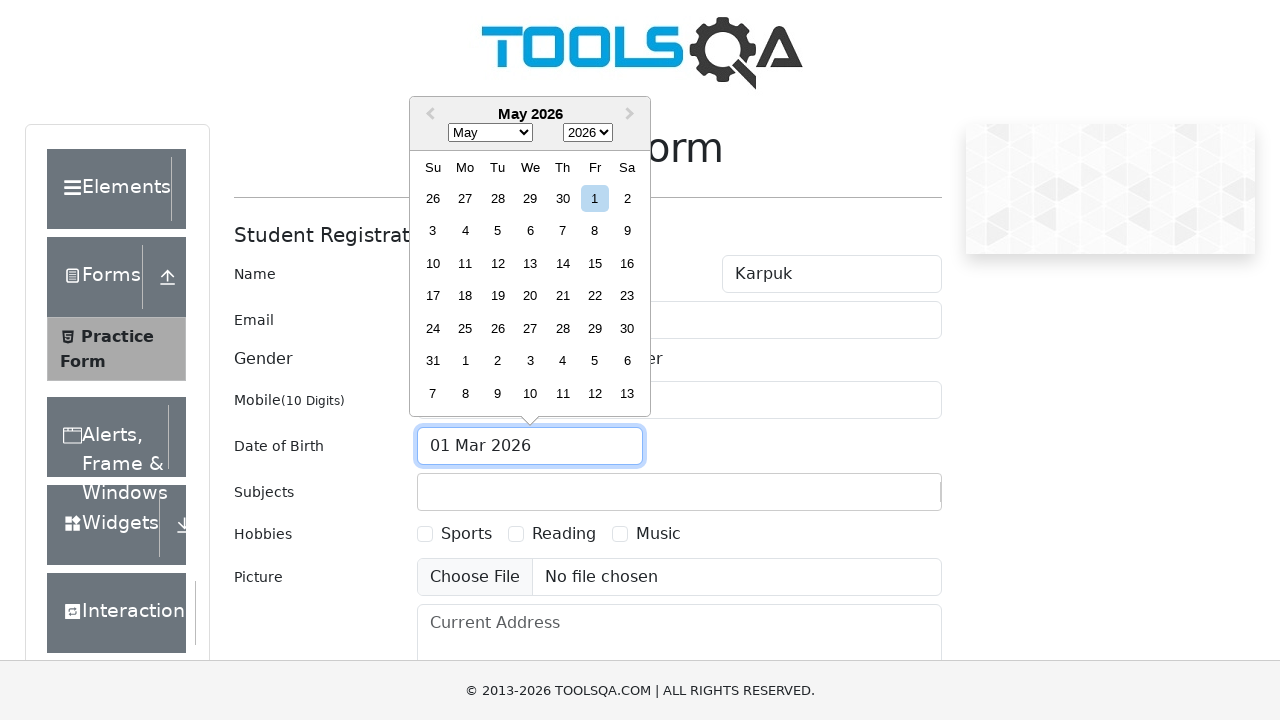

Selected 1985 as the year on .react-datepicker__year-select
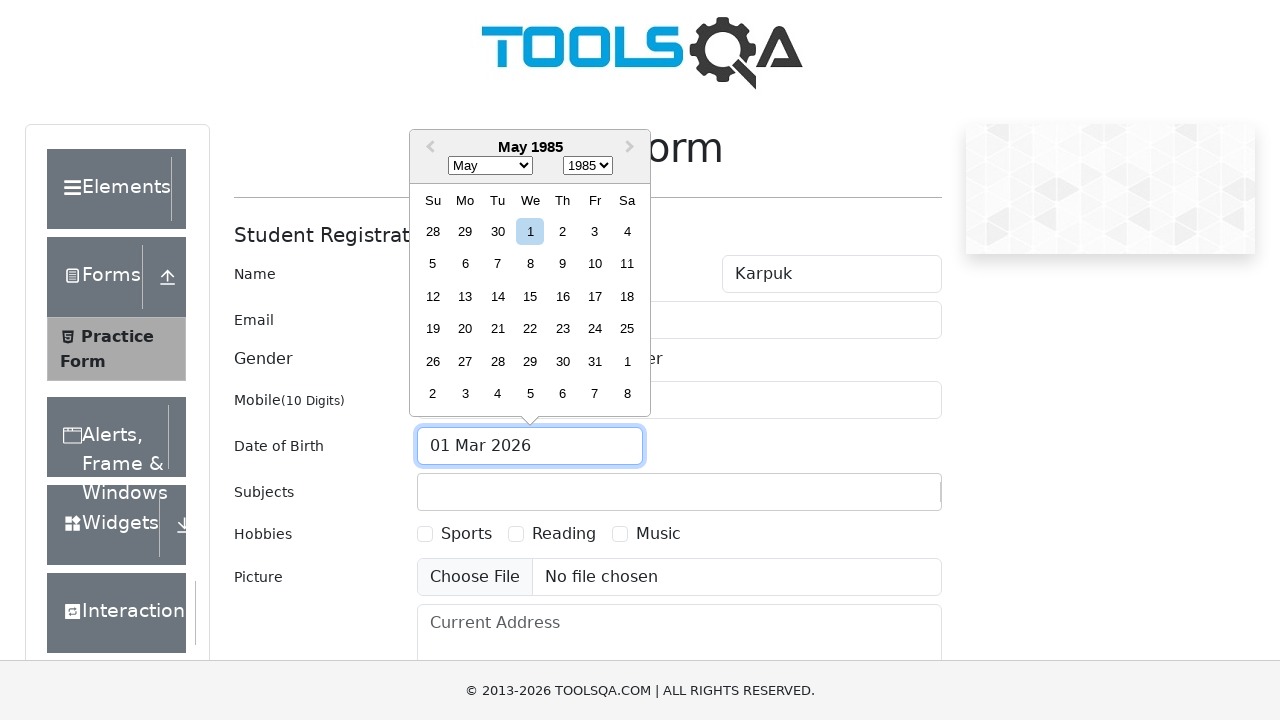

Selected day 1 from the calendar at (530, 231) on .react-datepicker__day--001:not(.react-datepicker__day--outside-month)
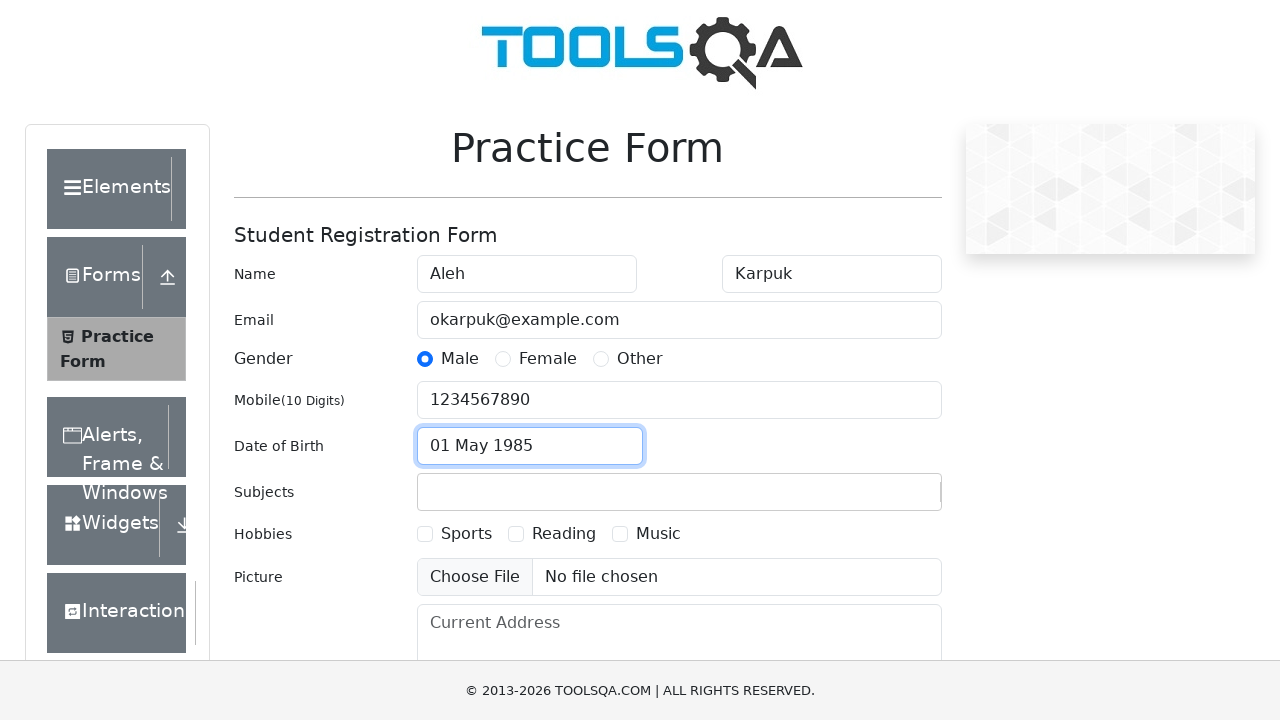

Filled subjects field with 'Maths' on #subjectsInput
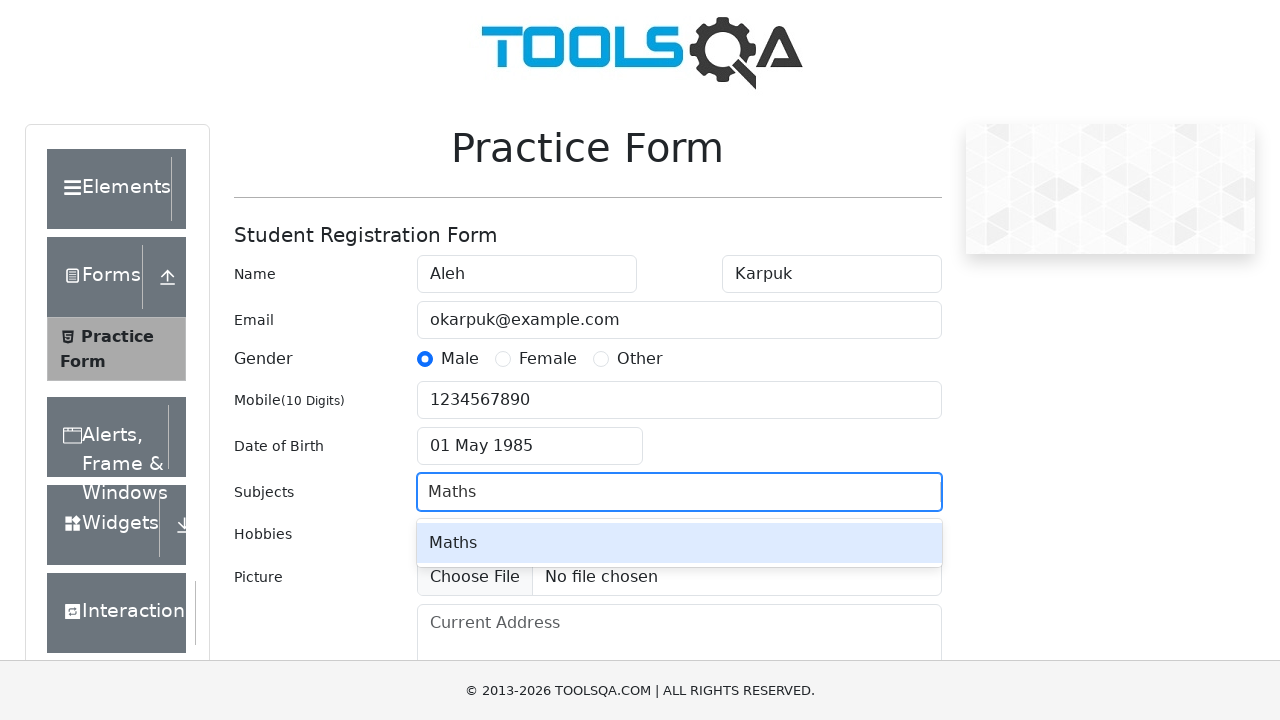

Pressed Enter to confirm subject selection
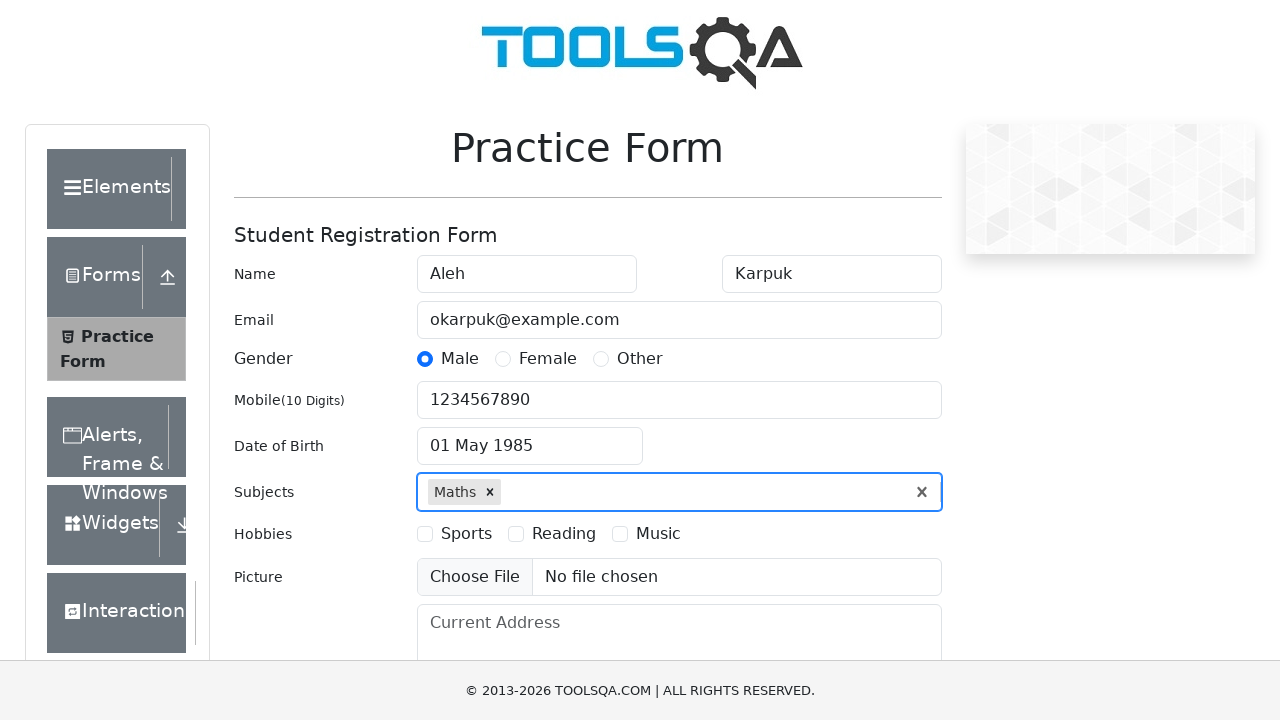

Selected first hobby checkbox at (466, 534) on label[for="hobbies-checkbox-1"]
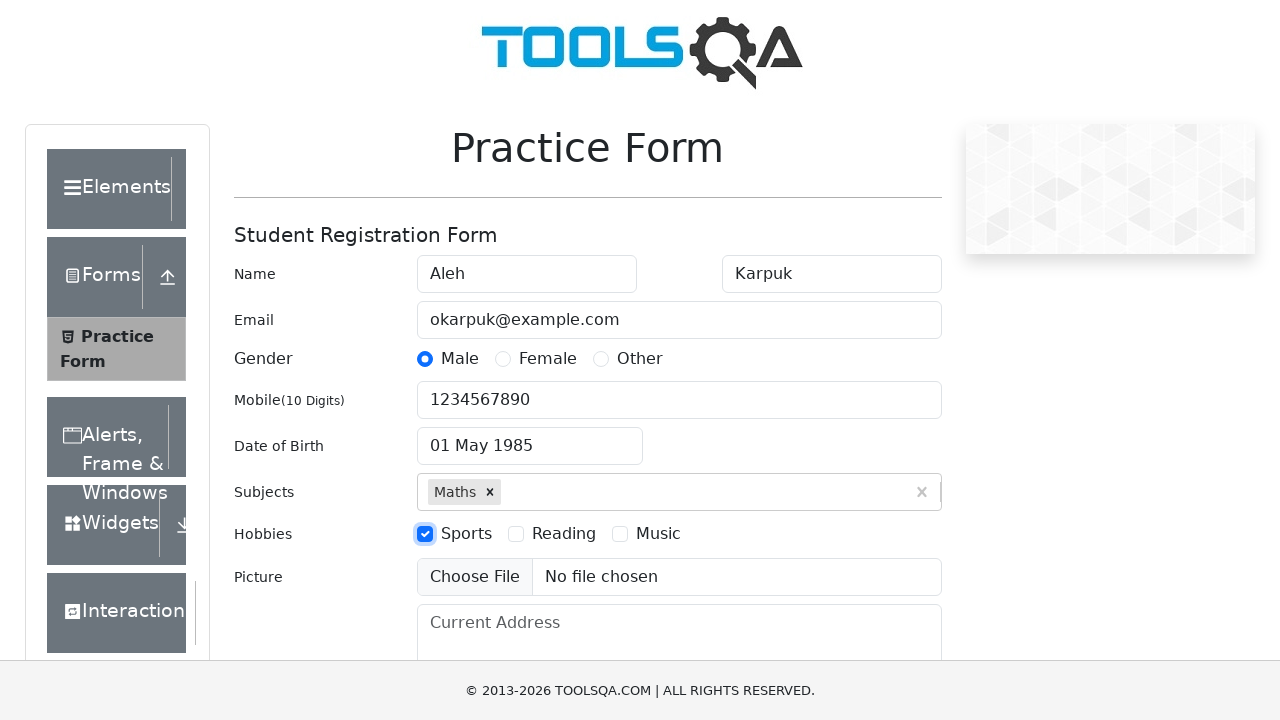

Selected third hobby checkbox at (658, 534) on label[for="hobbies-checkbox-3"]
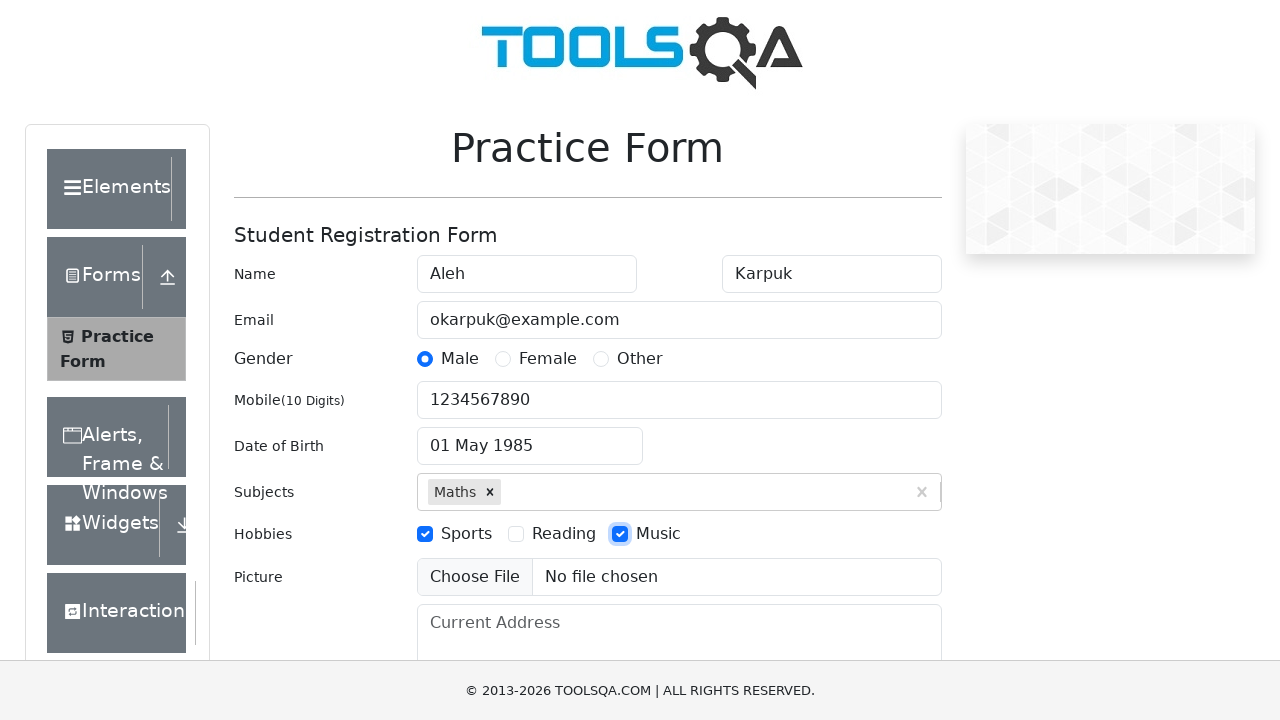

Filled current address field with 'Test city, Test street, 1 - 999' on #currentAddress
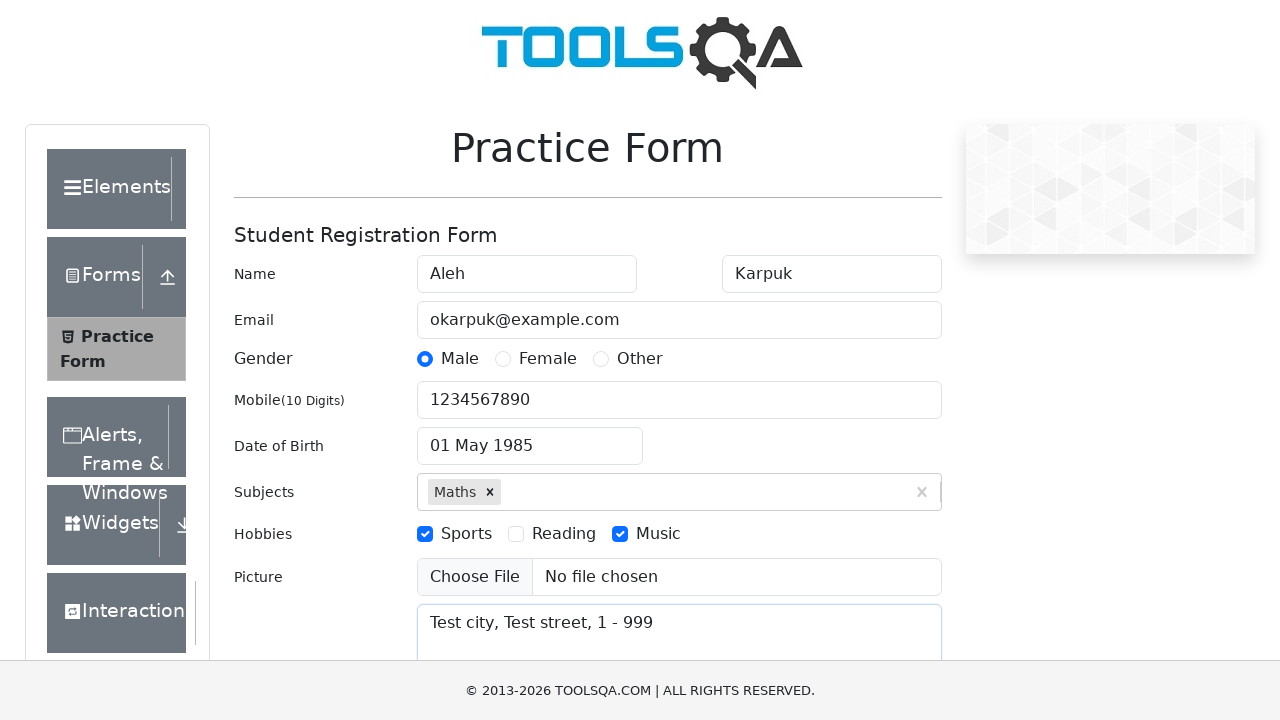

Scrolled state dropdown into view
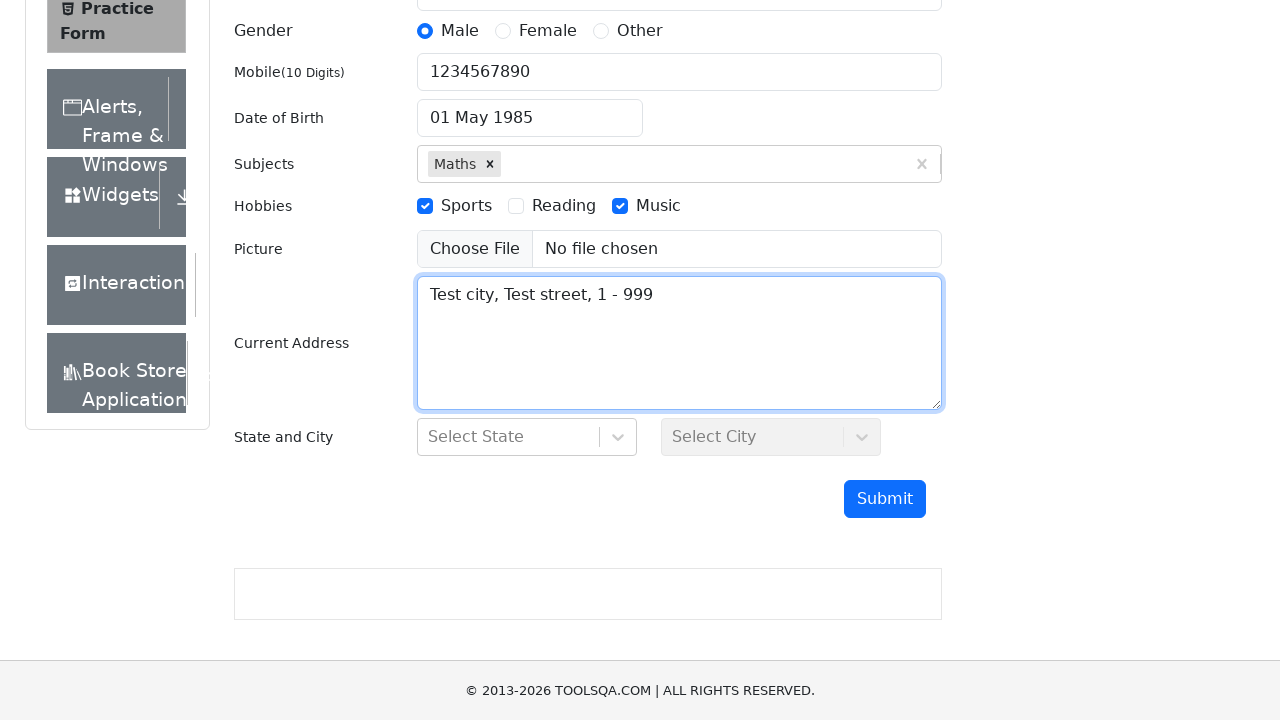

Clicked state dropdown to open options at (527, 437) on #state
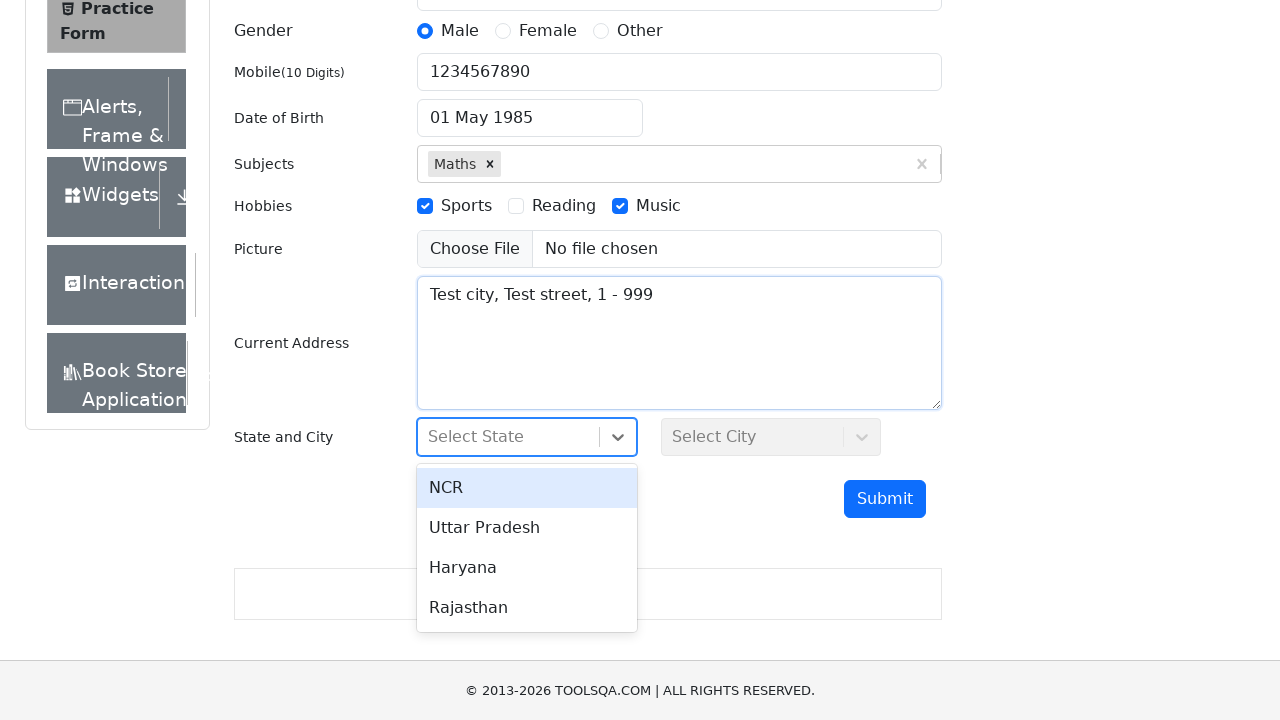

Selected Haryana as the state at (527, 568) on div[id*="react-select"][id*="option"]:has-text("Haryana")
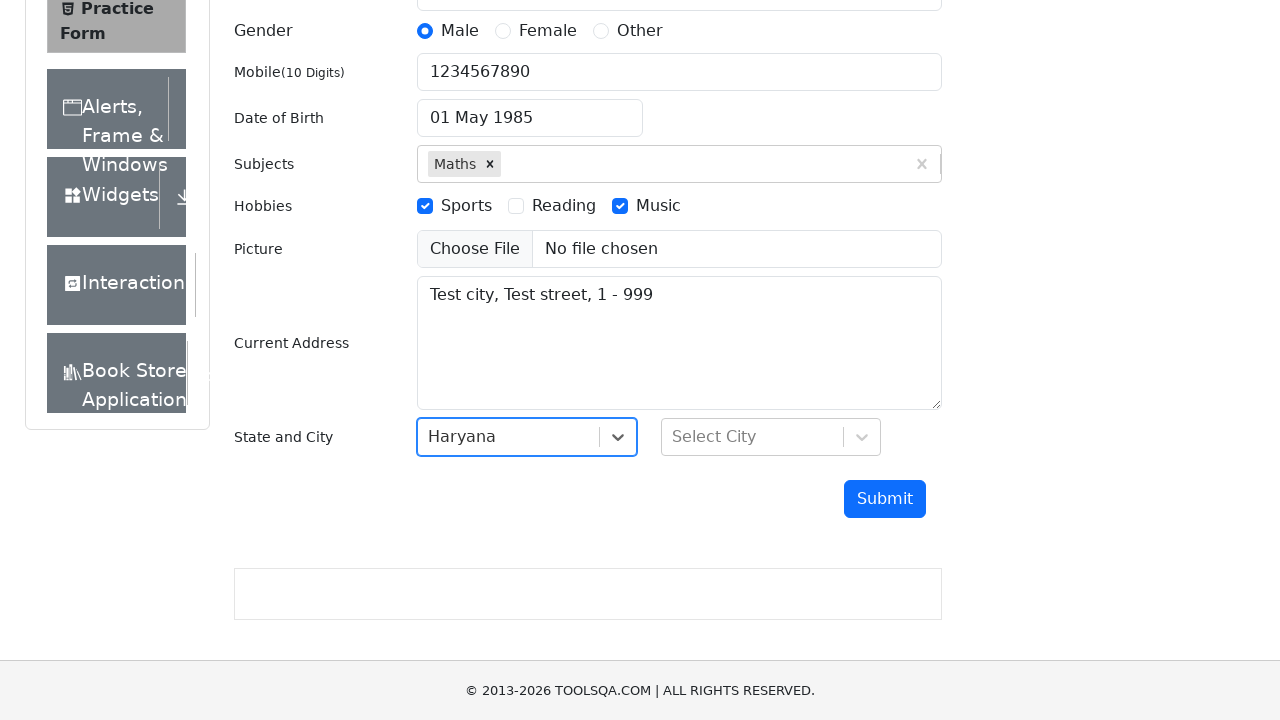

Clicked city dropdown to open options at (771, 437) on #city
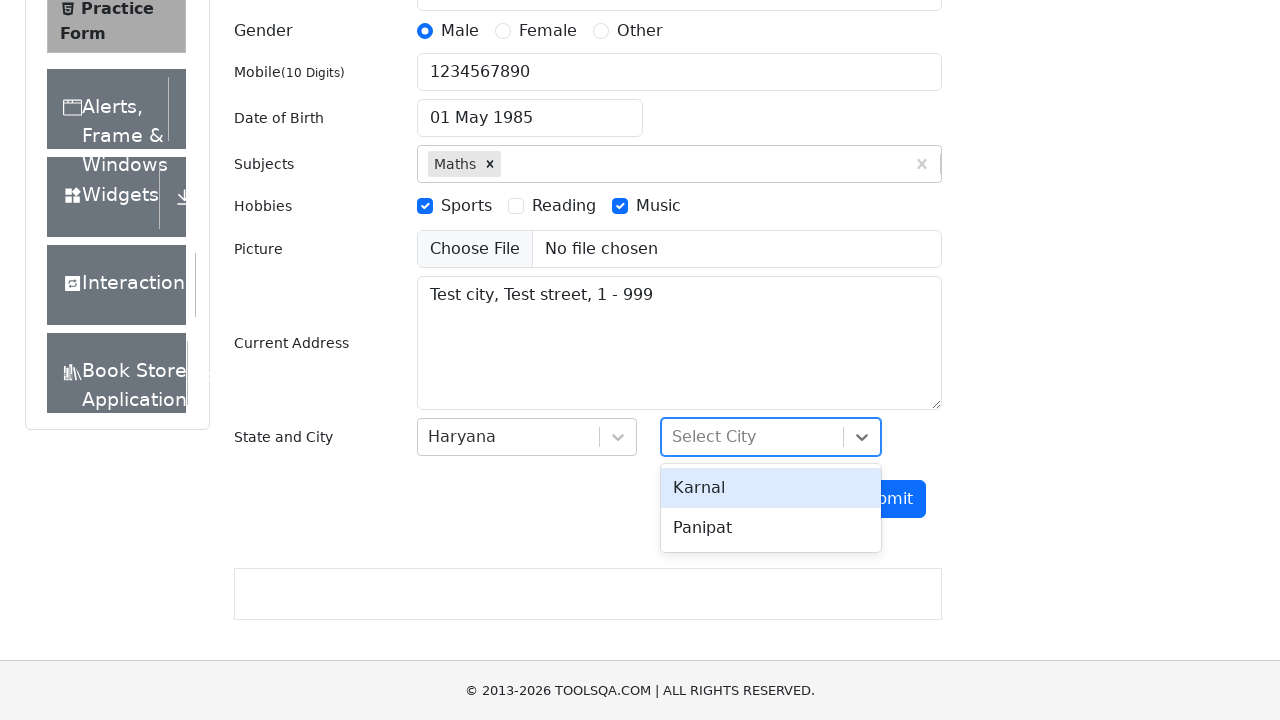

Selected Karnal as the city at (771, 488) on div[id*="react-select"][id*="option"]:has-text("Karnal")
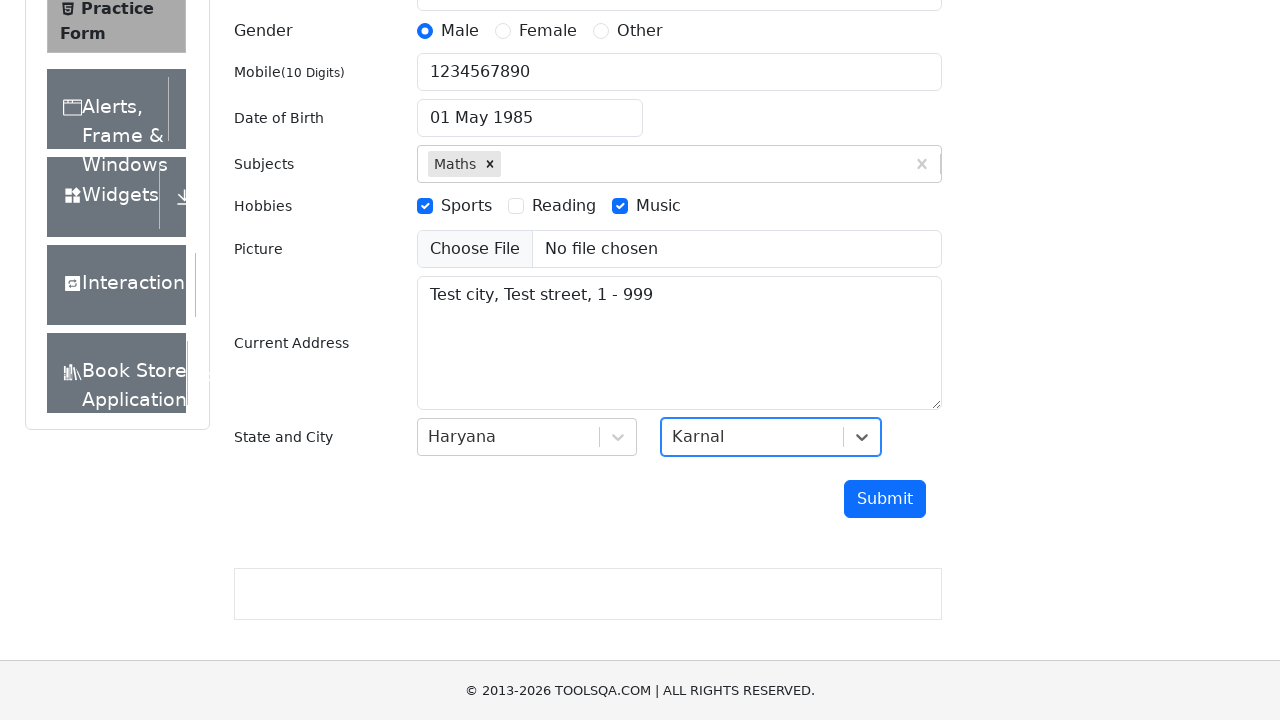

Clicked submit button to submit the form at (885, 499) on #submit
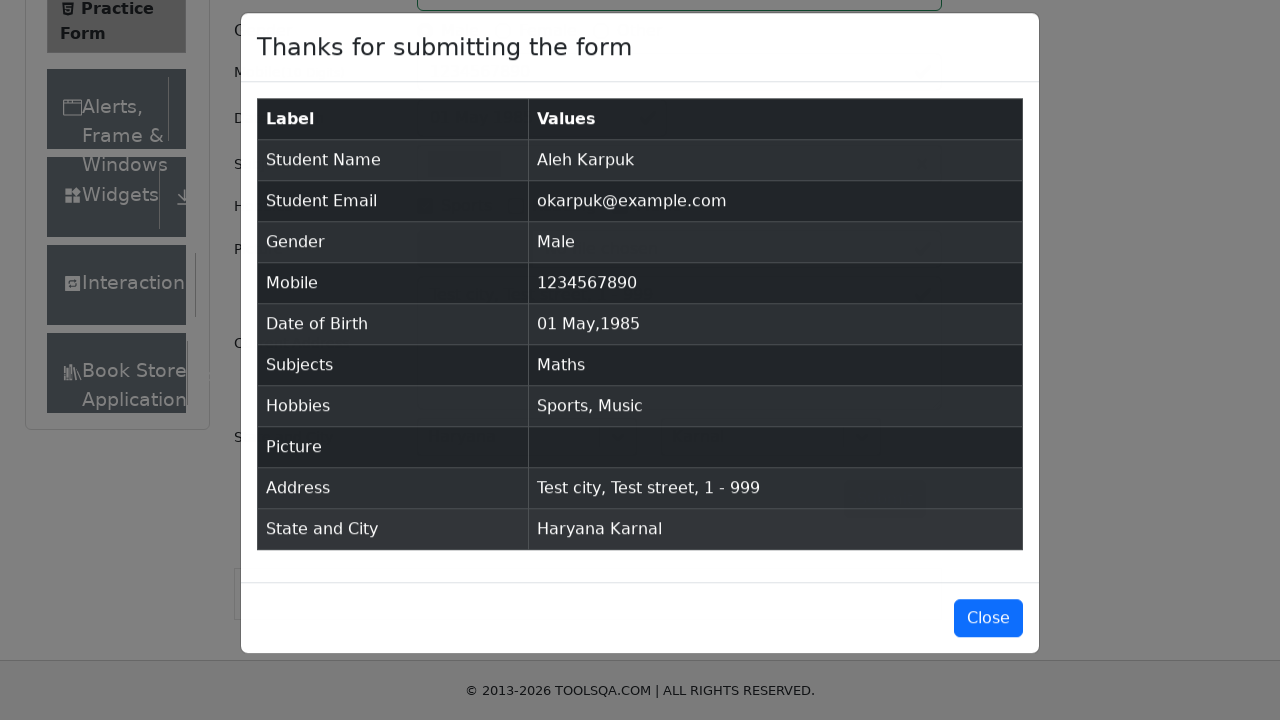

Form submission confirmed - modal appeared
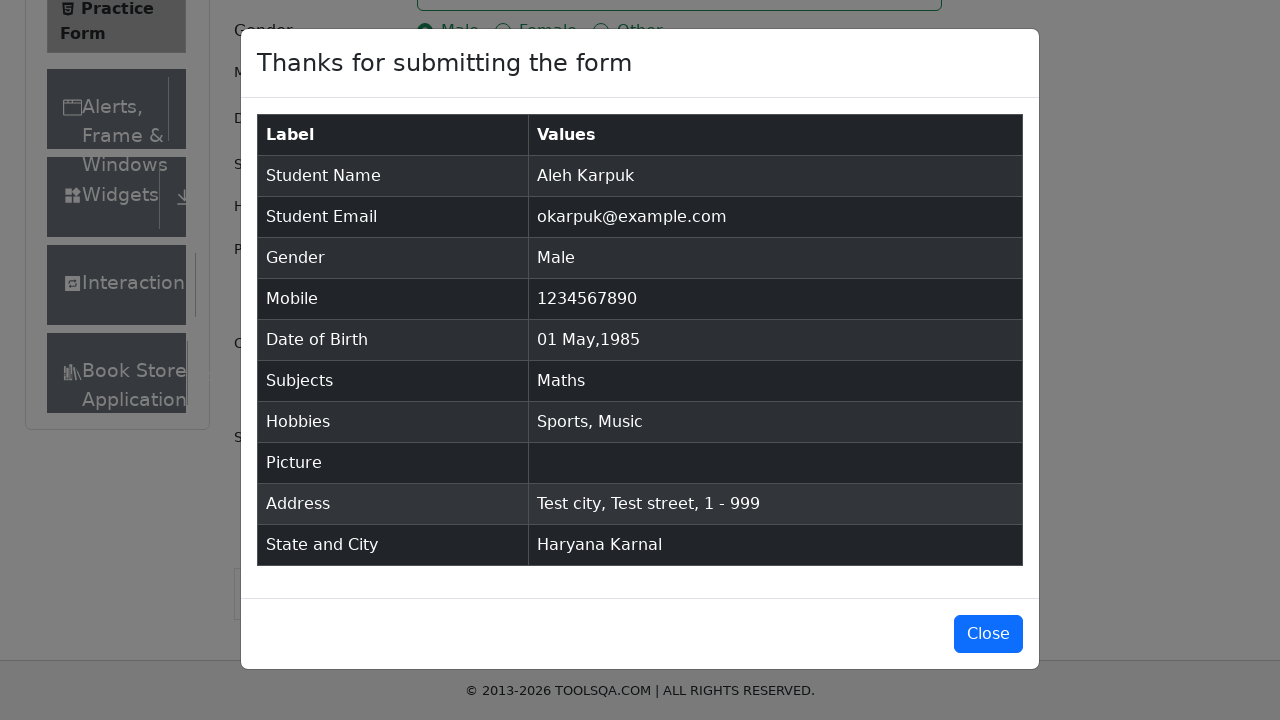

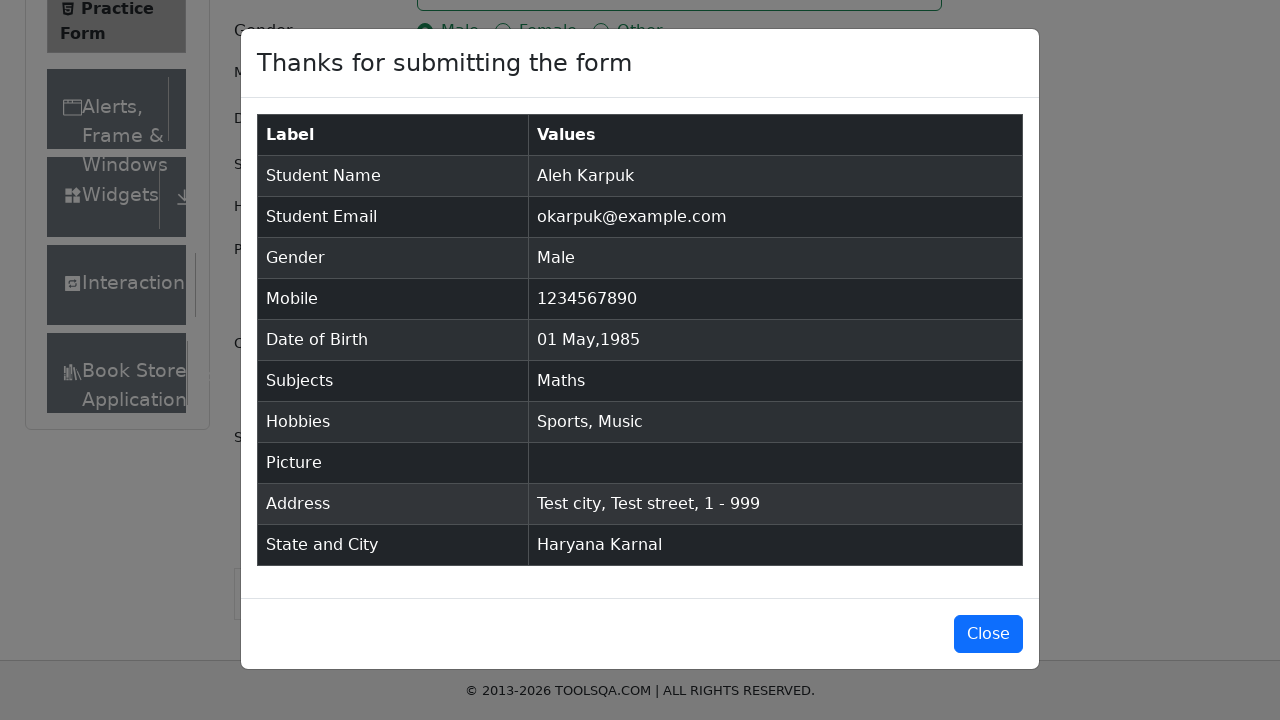